Tests clicking elements by index from a list of links on a practice page. First clicks the 5th element (index 4), then iterates through links to find and click "A/B Testing" link.

Starting URL: https://practice.cydeo.com/

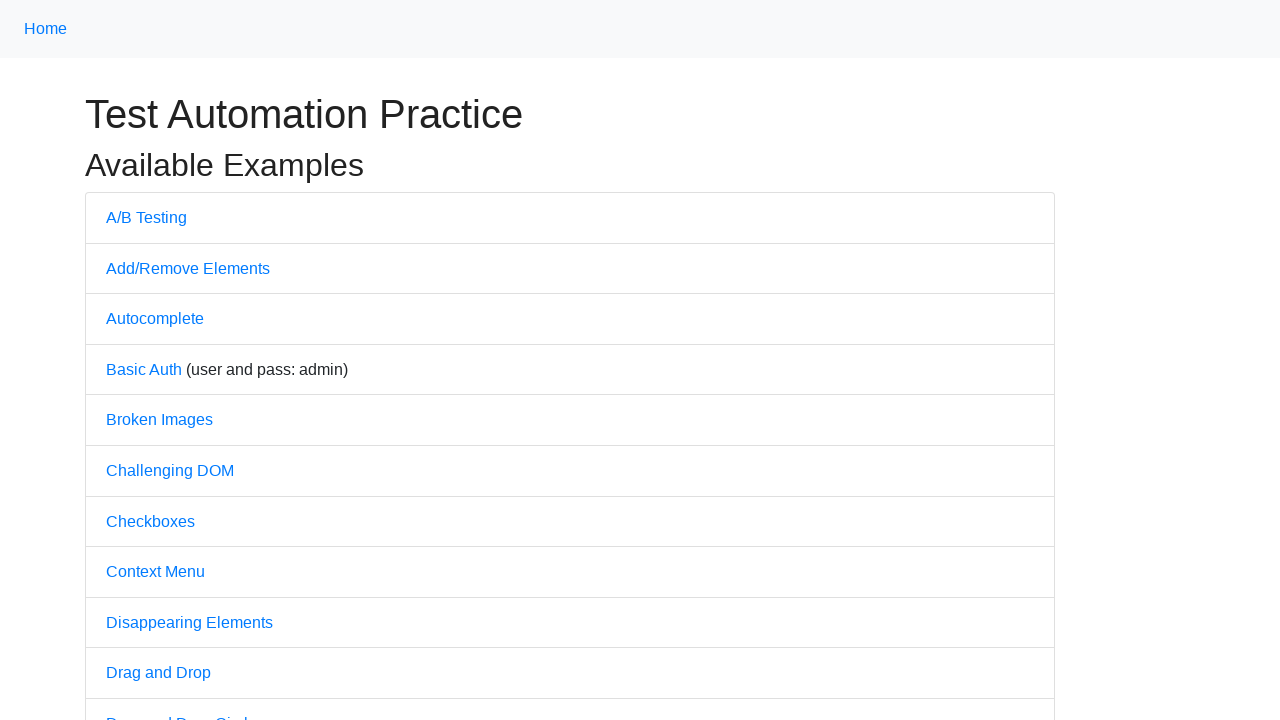

Retrieved count of all container links
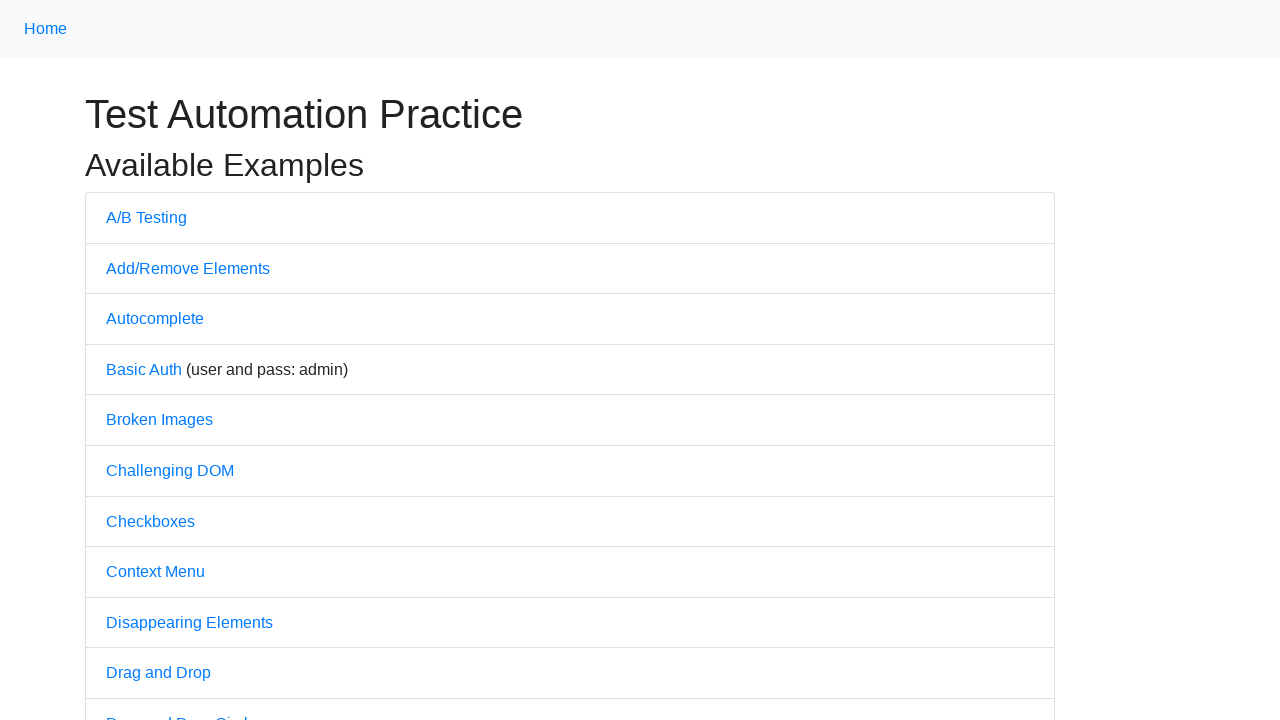

Clicked the 5th element (index 4) from the link list at (160, 420) on .container li a >> nth=4
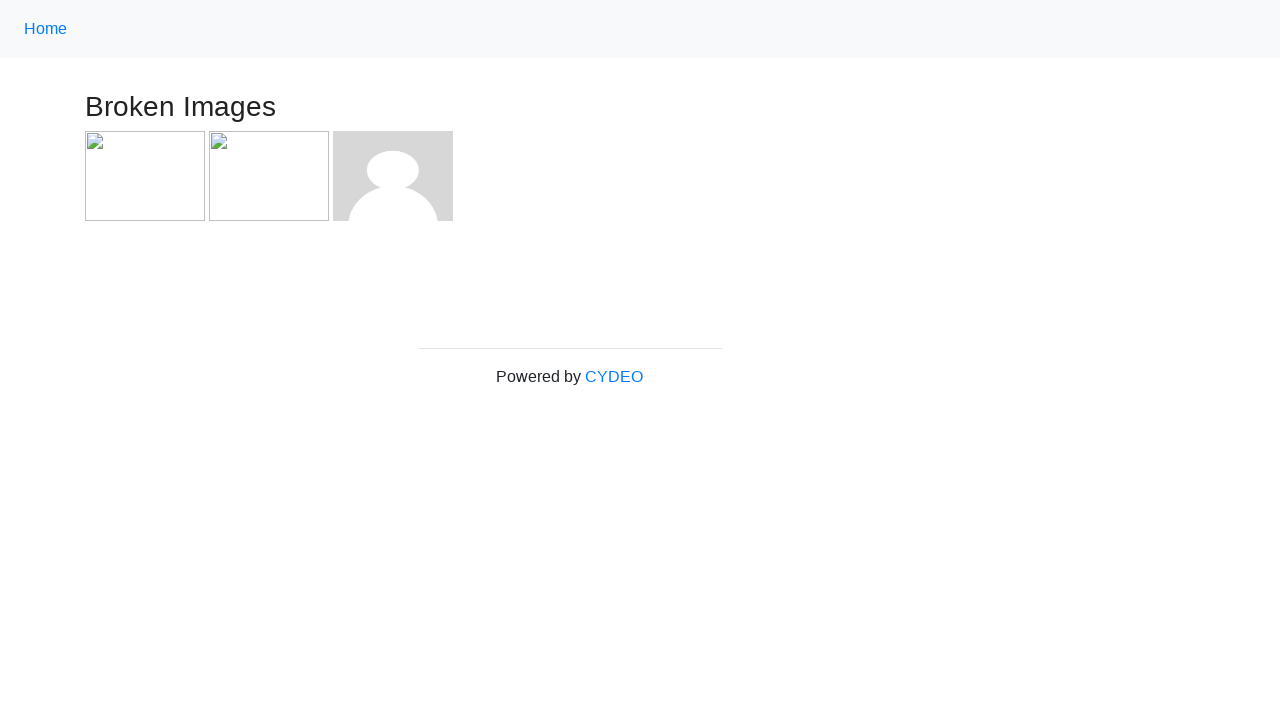

Navigated back to practice.cydeo.com
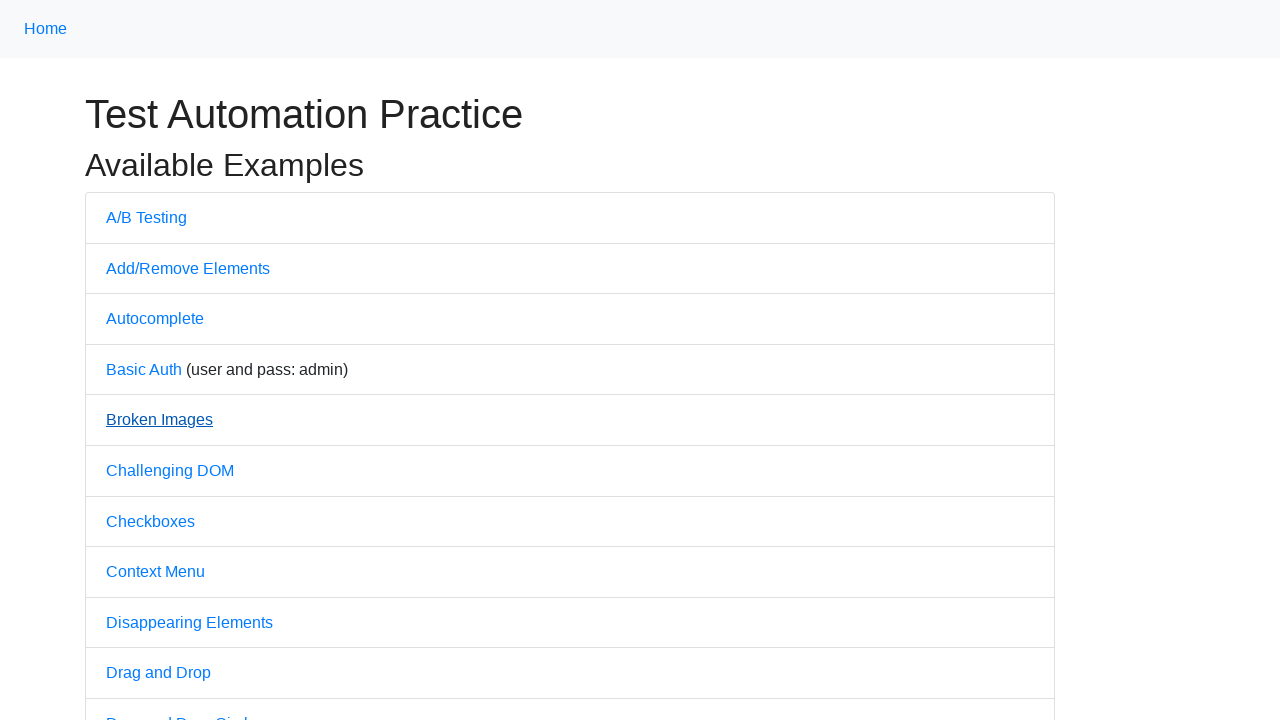

Found and clicked the 'A/B Testing' link at (146, 217) on .container li a >> nth=0
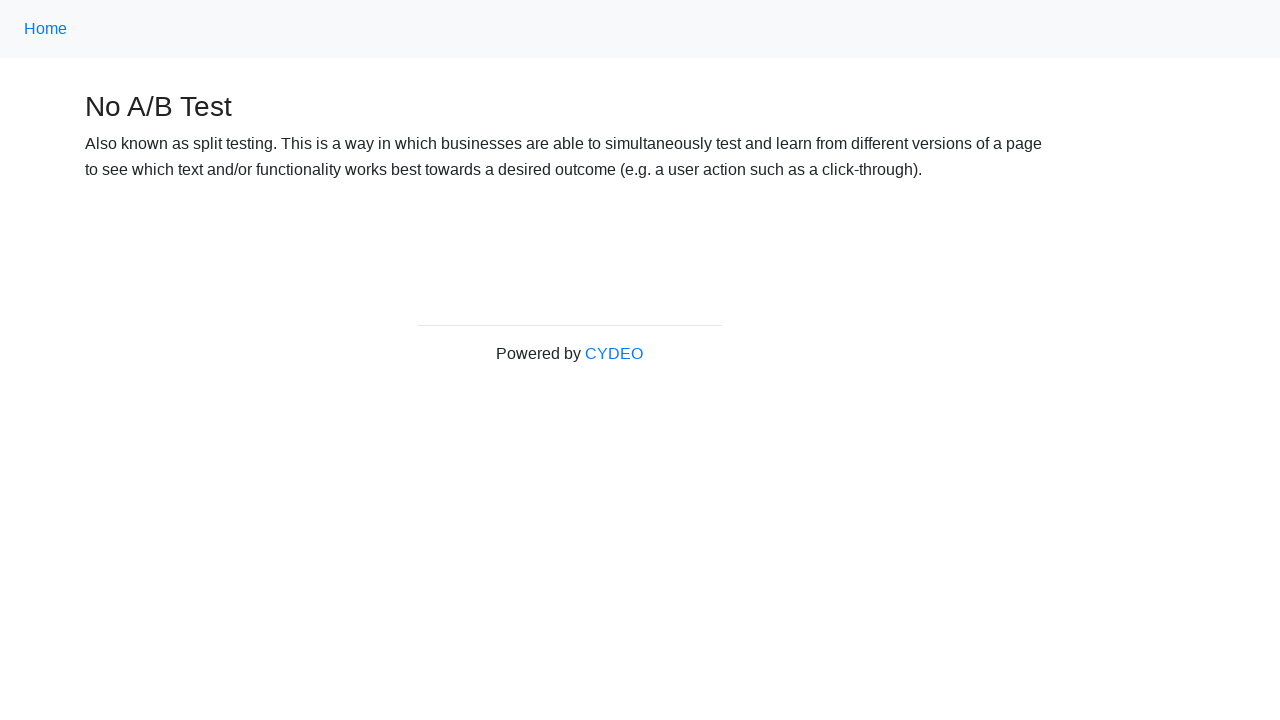

Waited for page to load (domcontentloaded state)
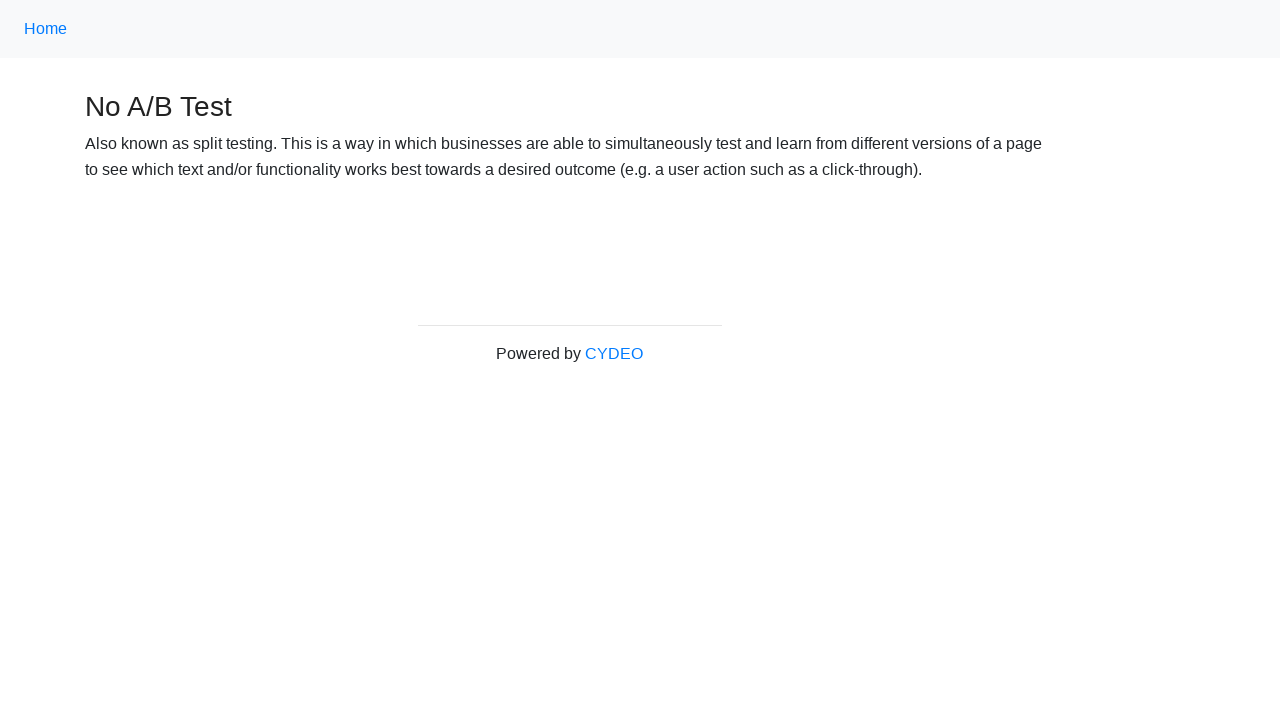

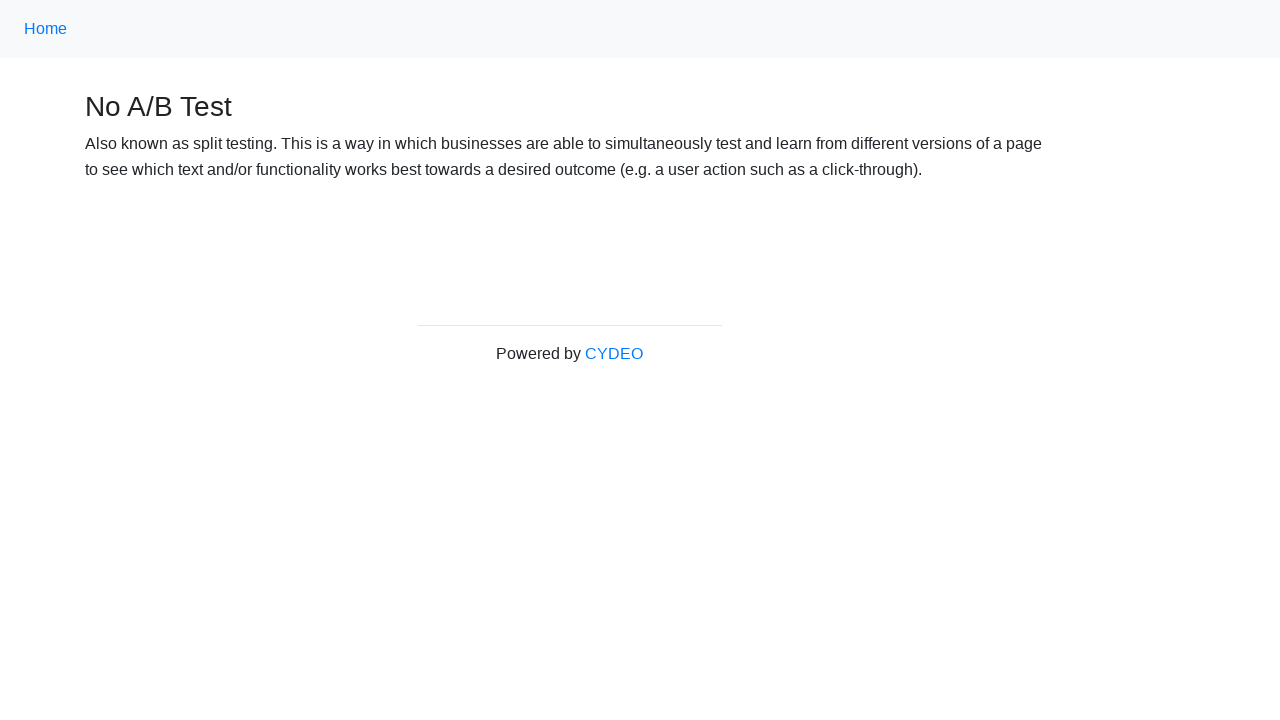